Tests basic browser navigation by visiting multiple websites (demoqa, YouTube, Programiz) and using the browser back button to return to the previous page.

Starting URL: https://demoqa.com/text-box

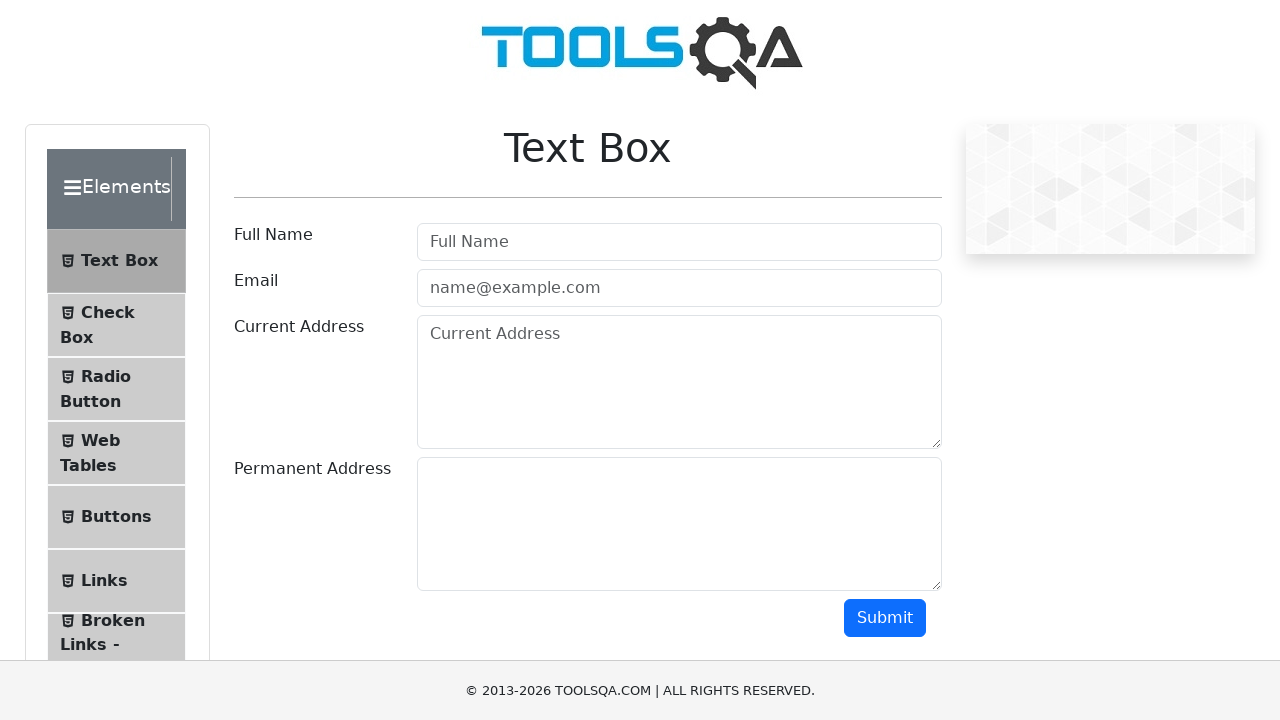

Navigated to YouTube
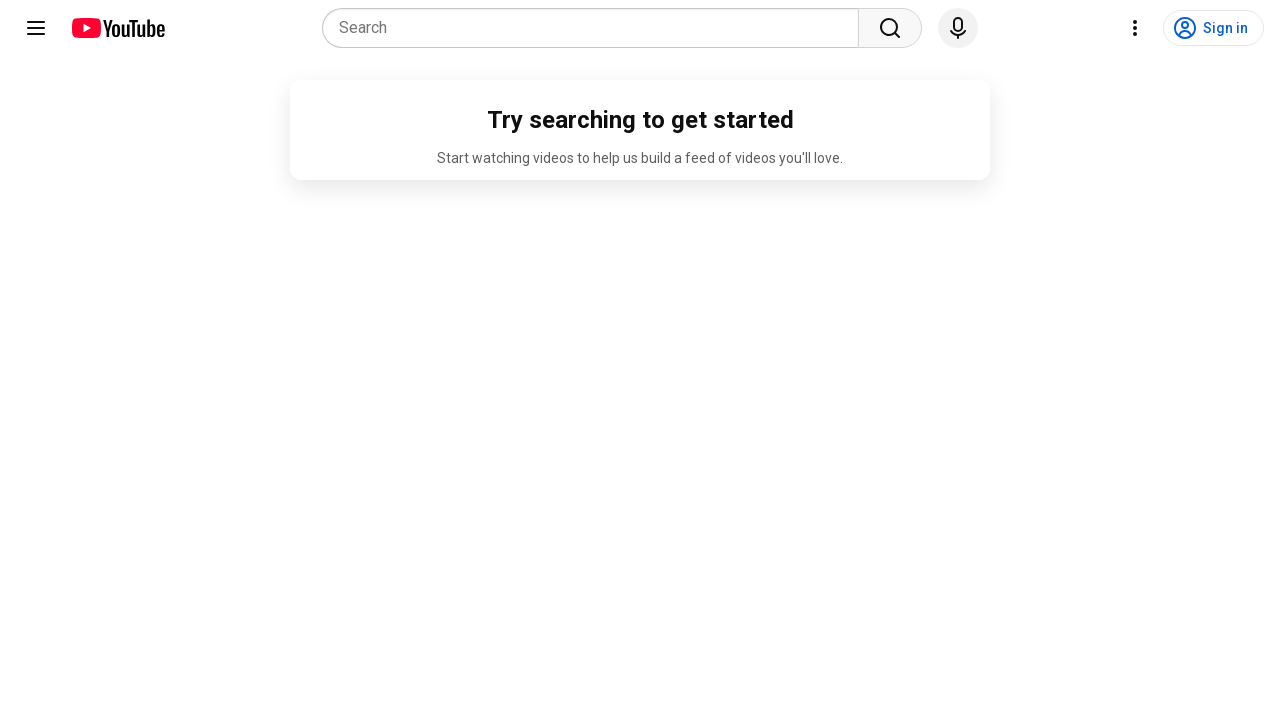

Navigated to Programiz
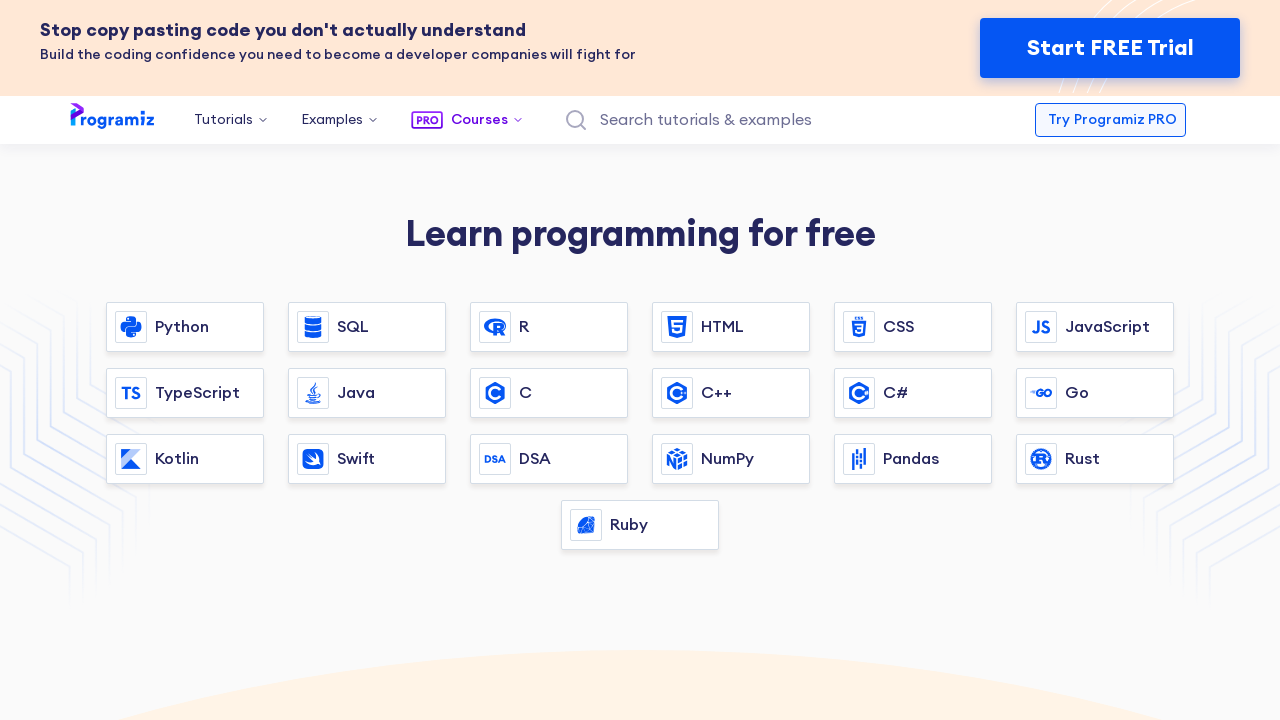

Navigated back to YouTube using browser back button
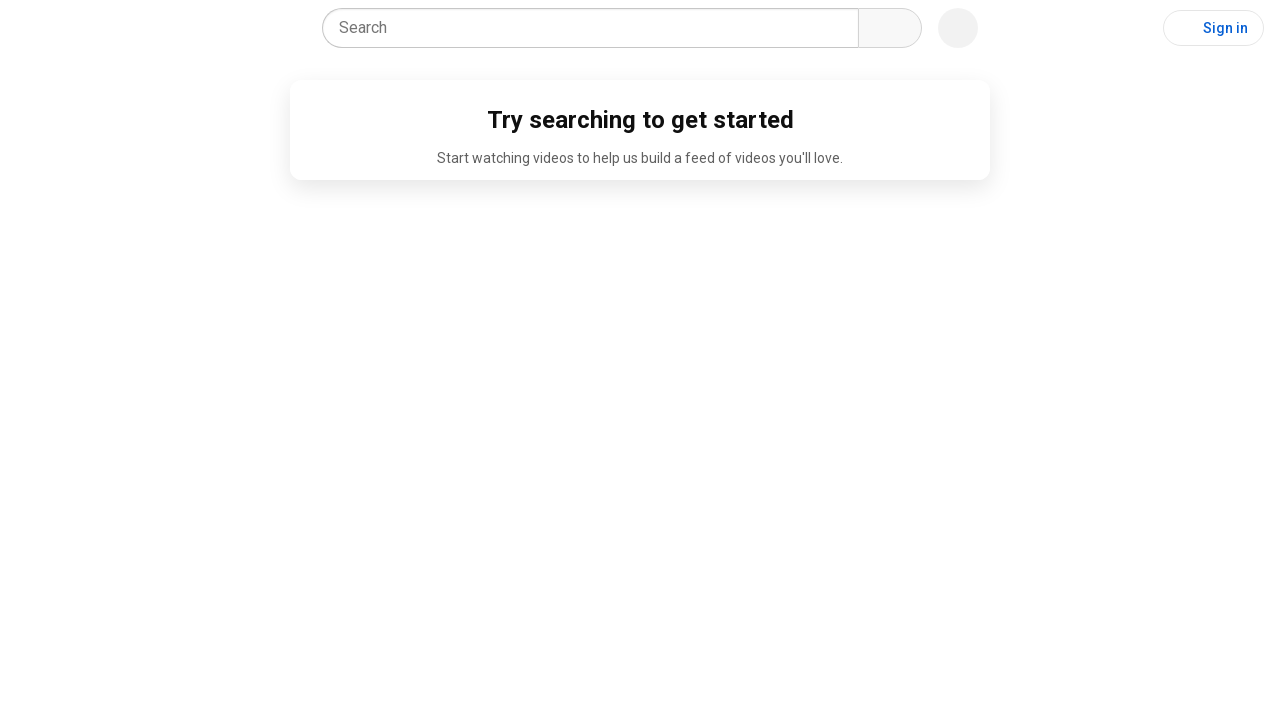

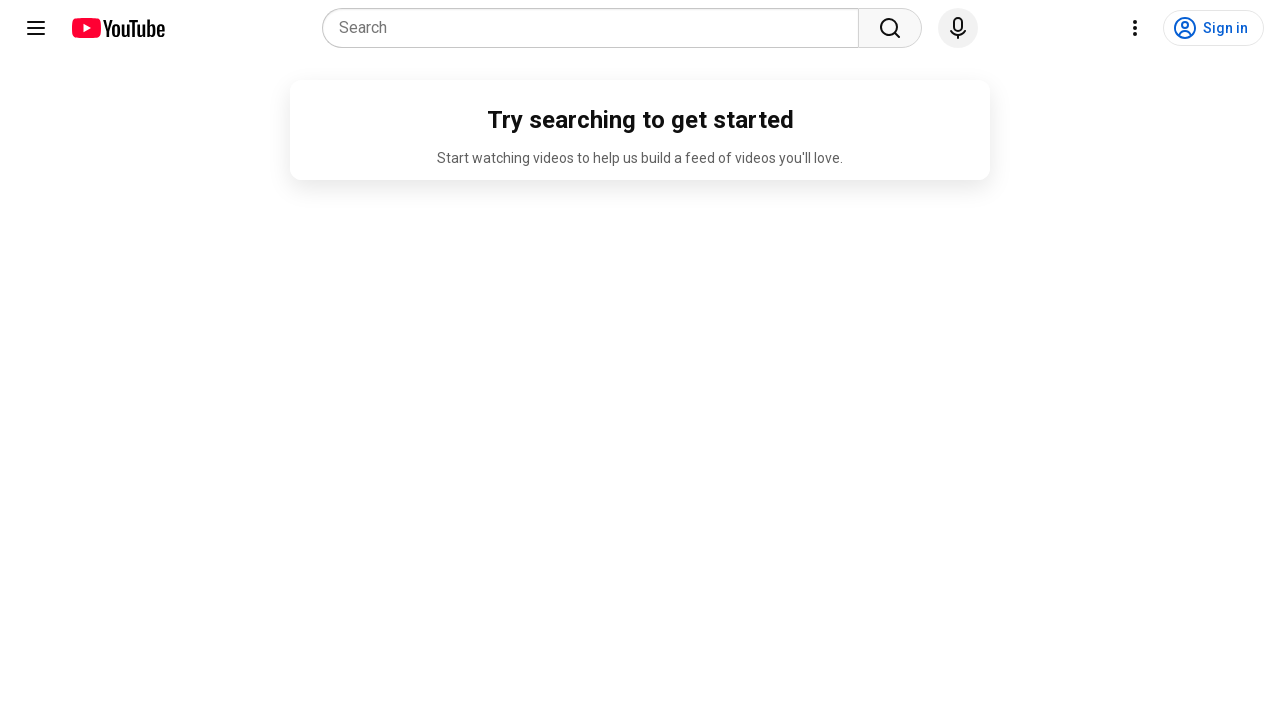